Tests dismissing a JavaScript confirm dialog by clicking the second button and verifying the result doesn't contain "successfully"

Starting URL: https://the-internet.herokuapp.com/javascript_alerts

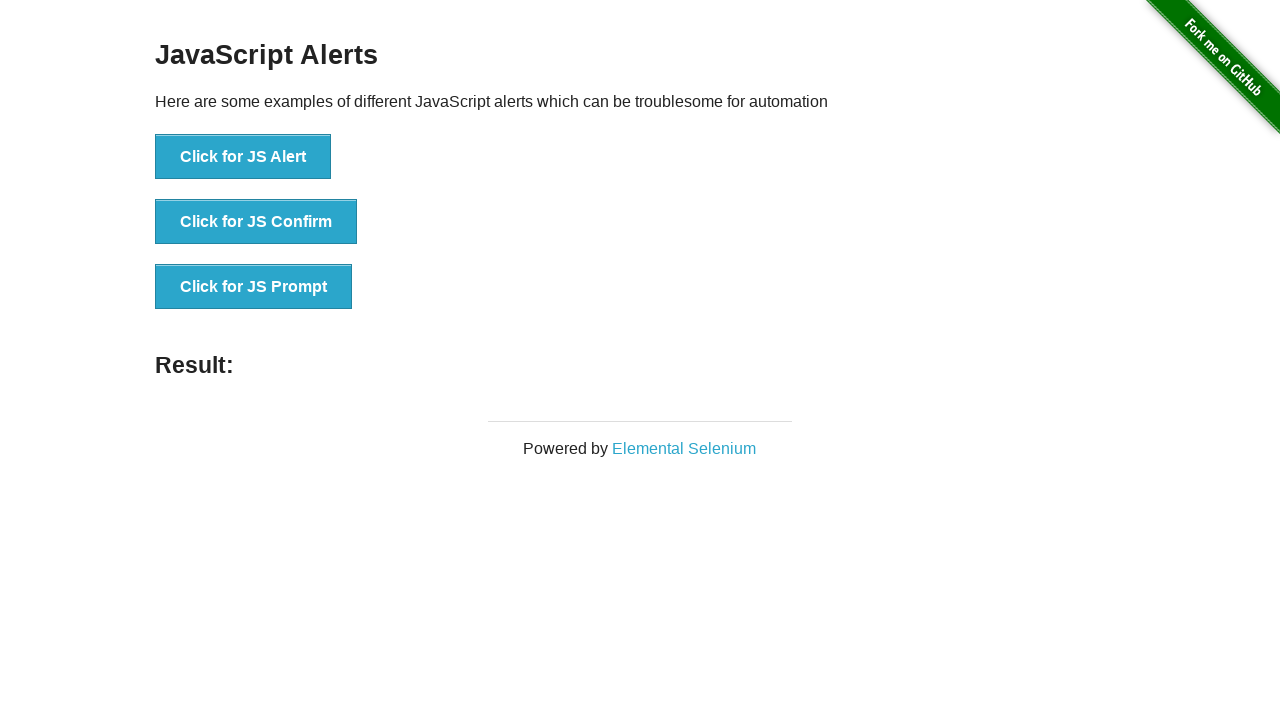

Clicked 'Click for JS Confirm' button to trigger confirm dialog at (256, 222) on text='Click for JS Confirm'
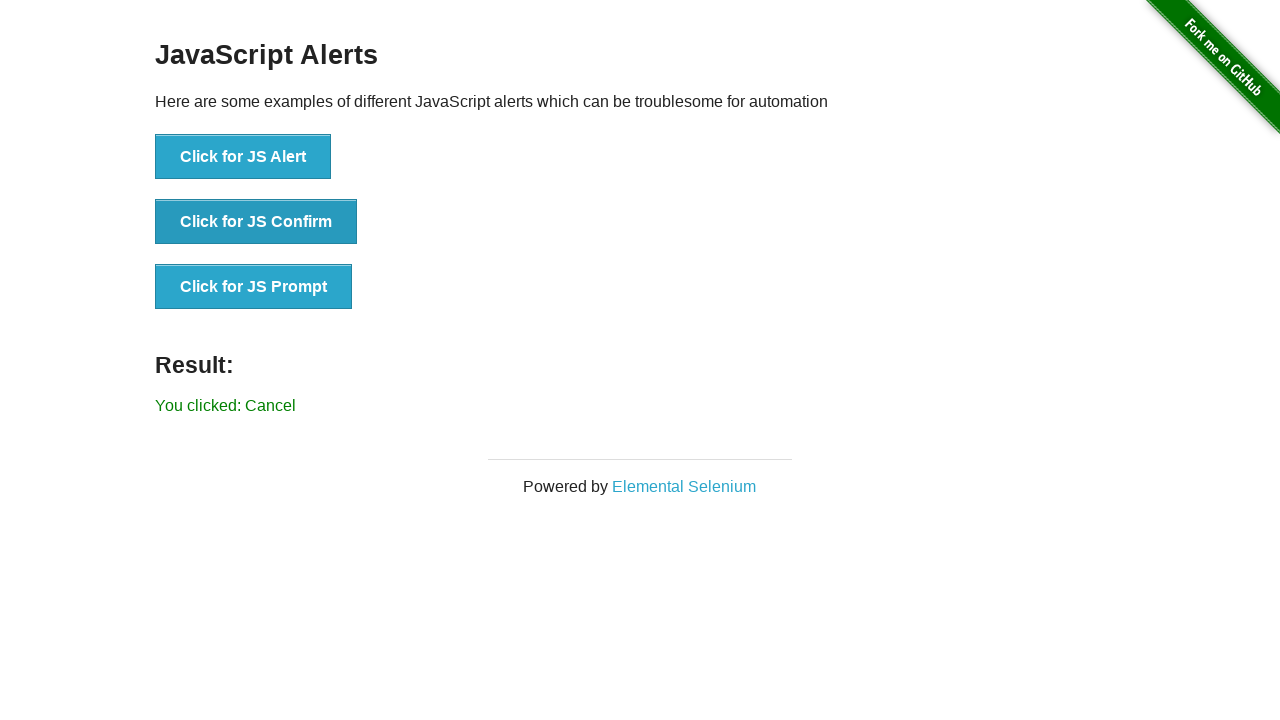

Set up dialog handler to dismiss the confirm dialog
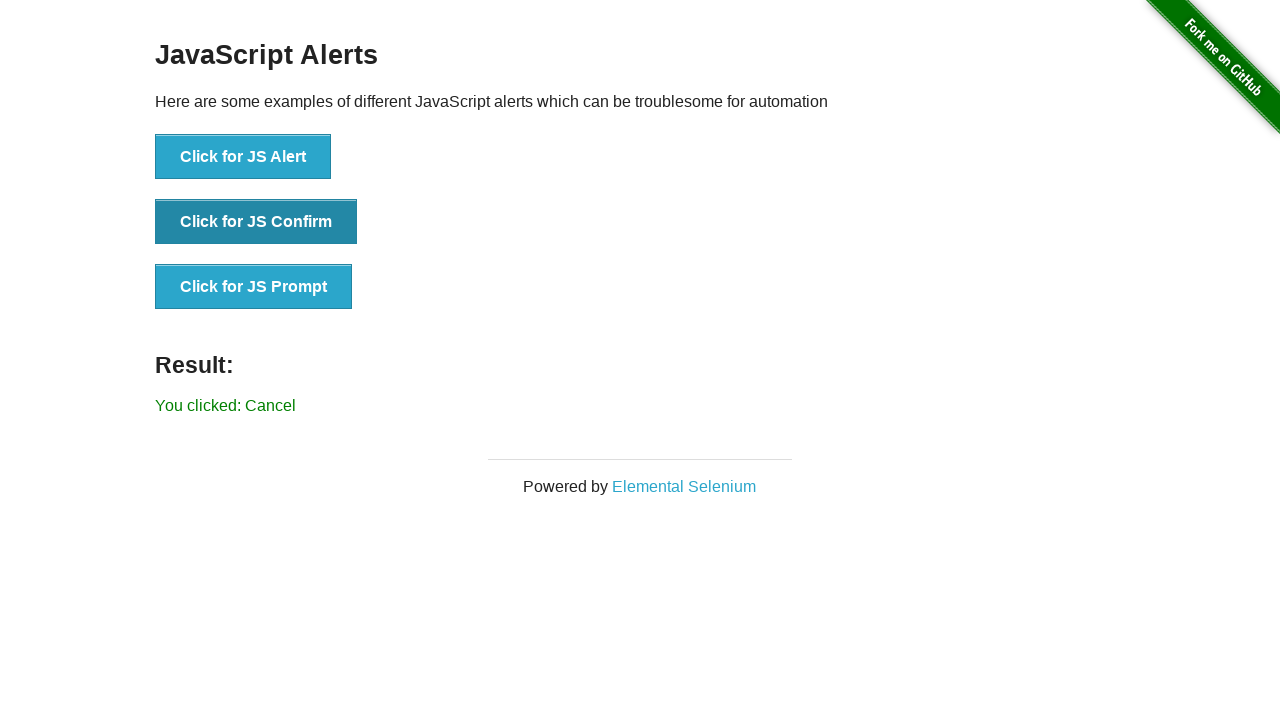

Clicked 'Click for JS Confirm' button again, dialog dismissed by handler at (256, 222) on text='Click for JS Confirm'
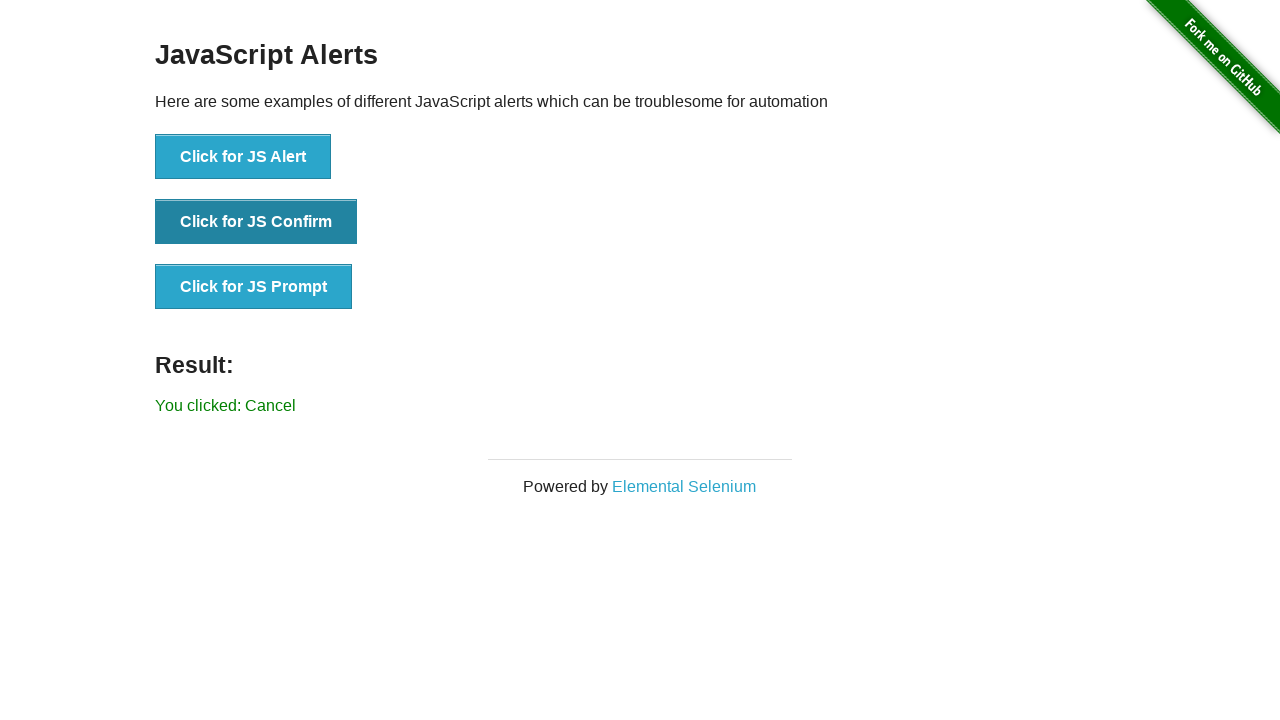

Located result element with id 'result'
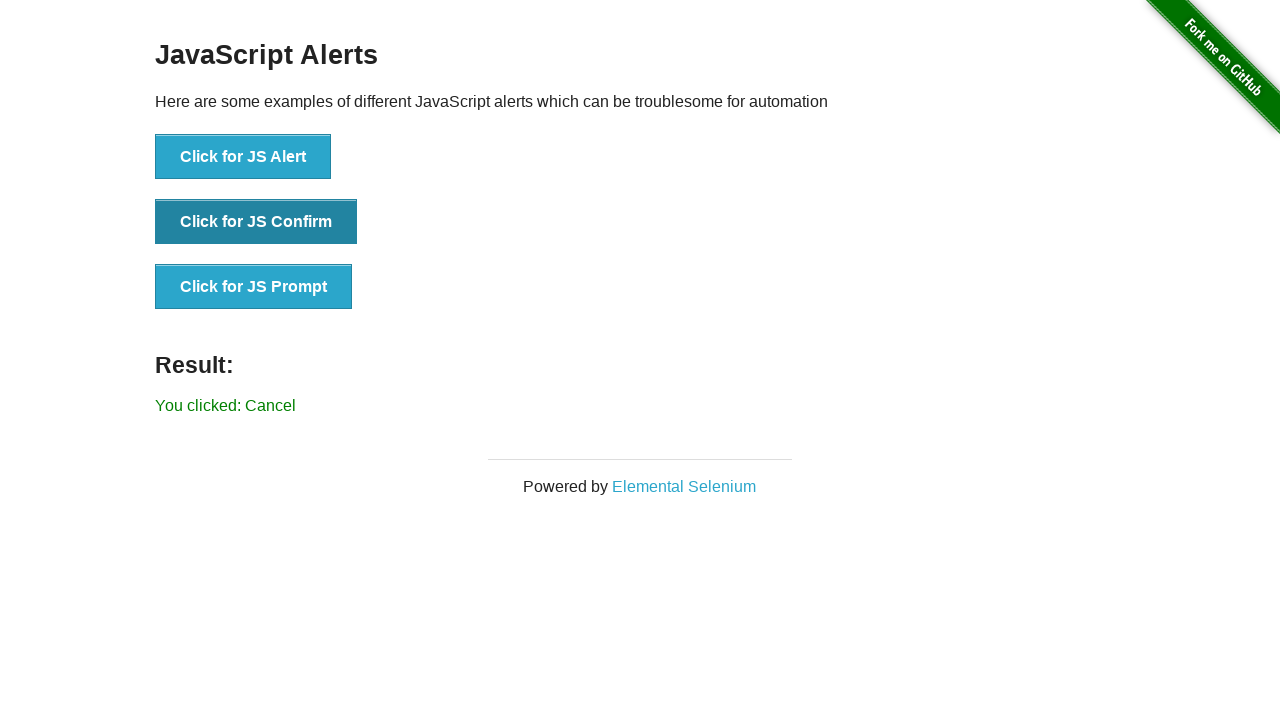

Verified result message does not contain 'successfully'
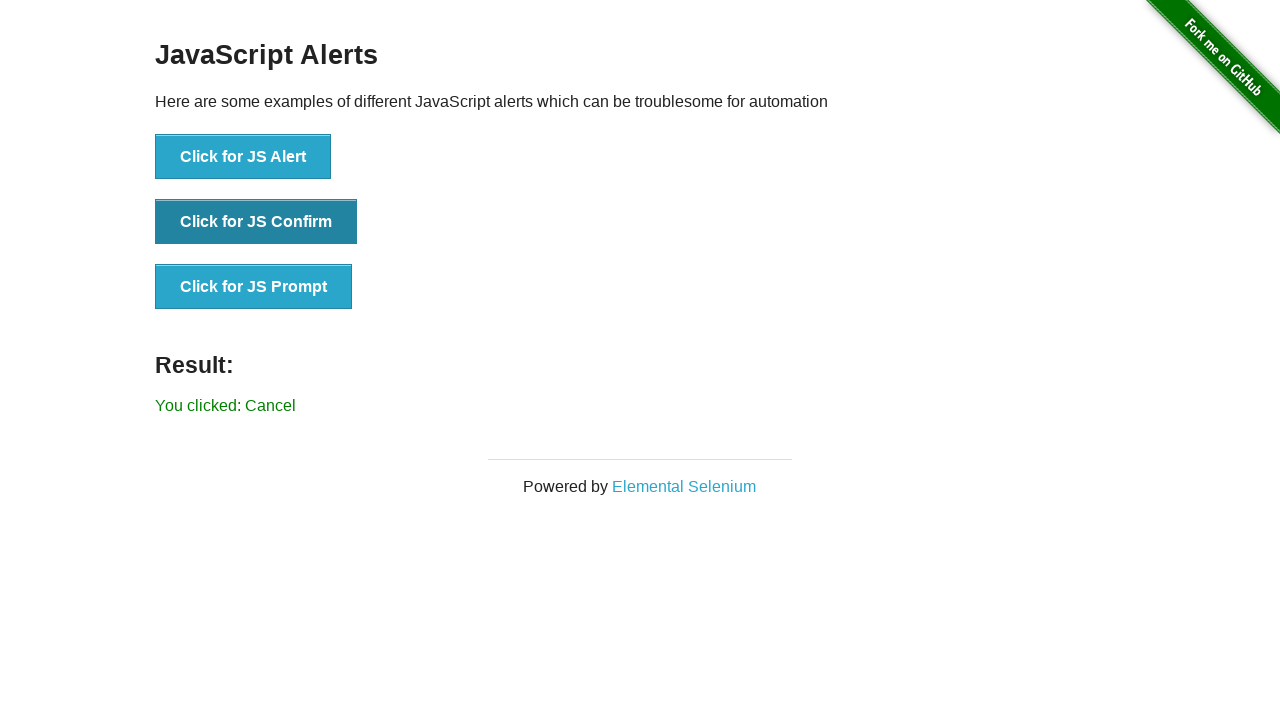

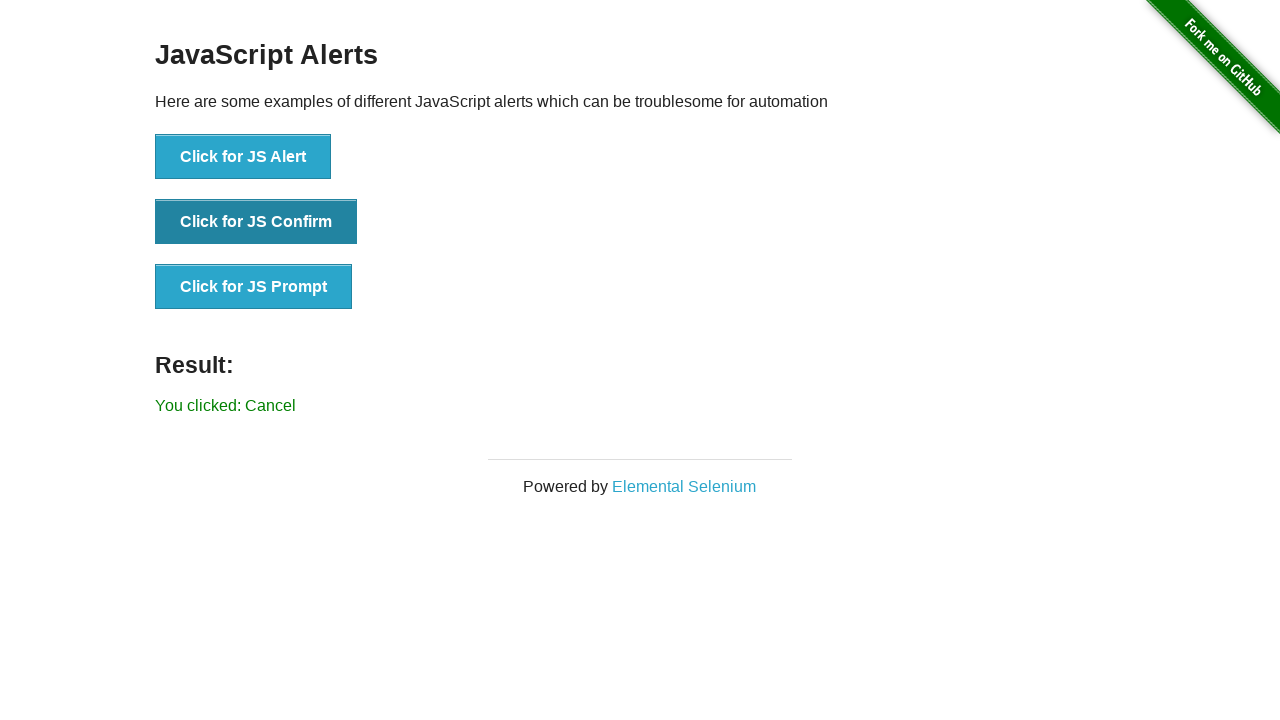